Tests the stats command to display player statistics

Starting URL: https://hack.andernet.dev

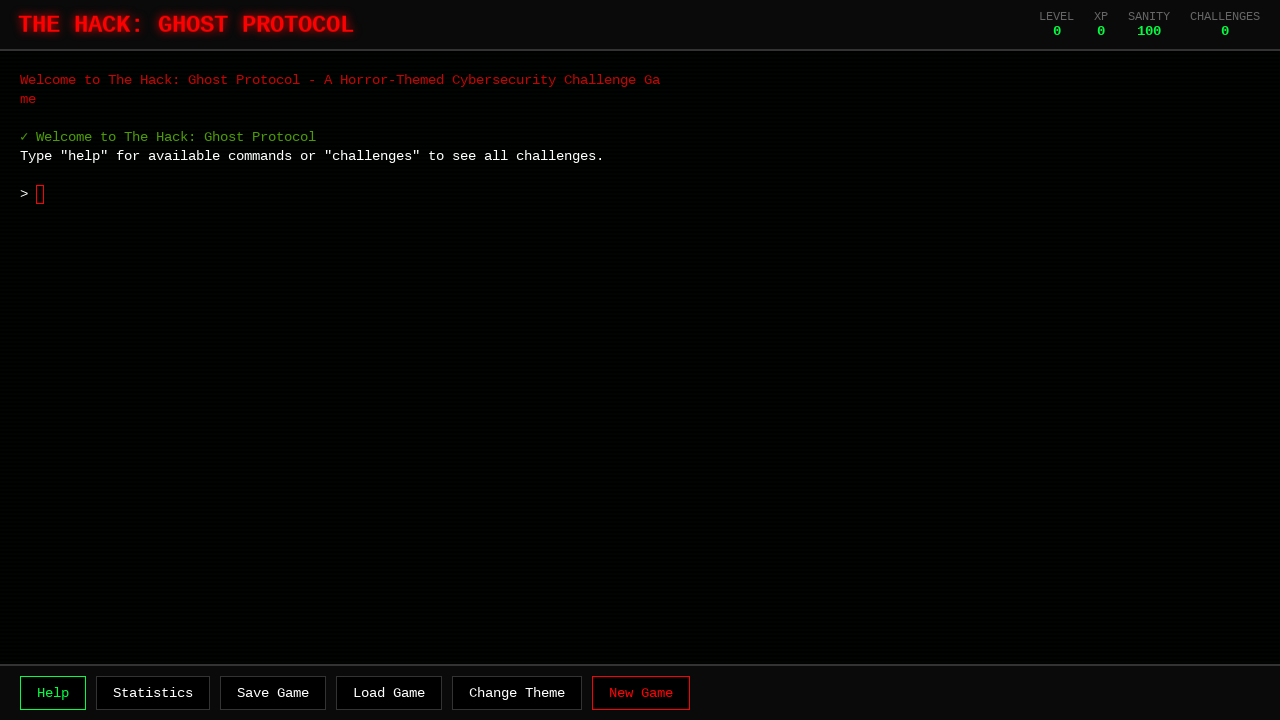

Game container loaded and visible
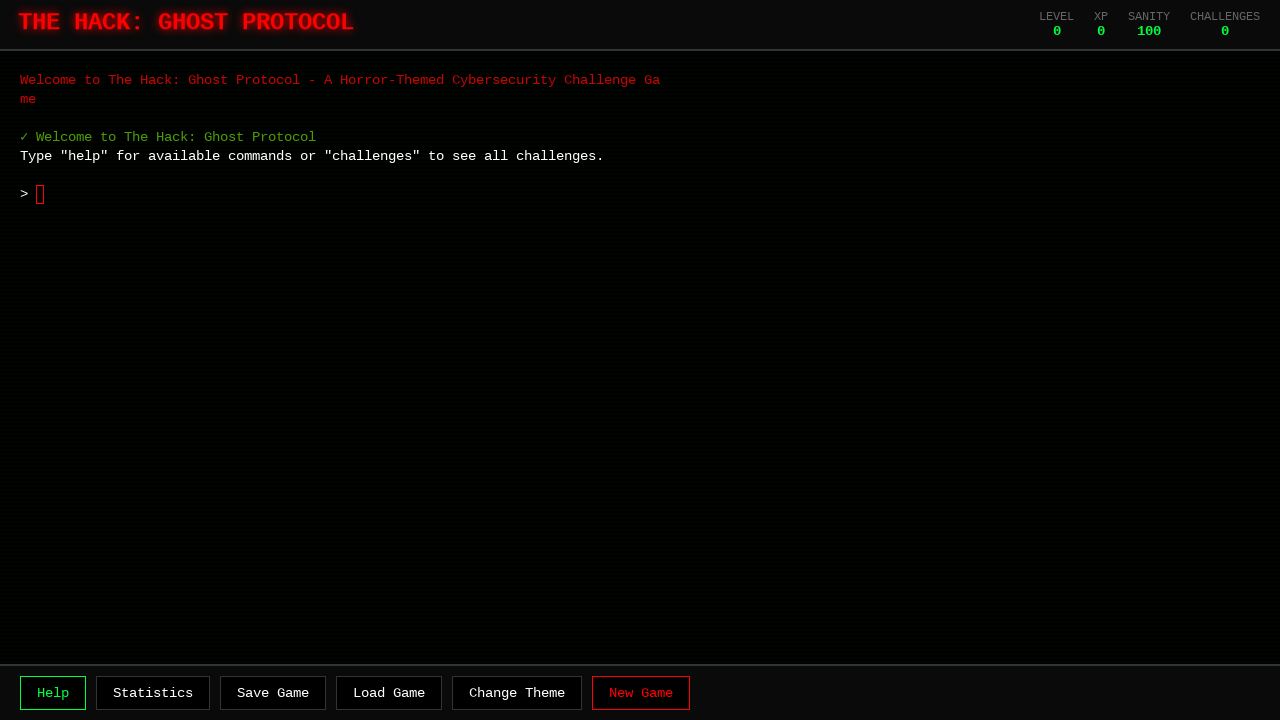

Waited 2 seconds for game initialization
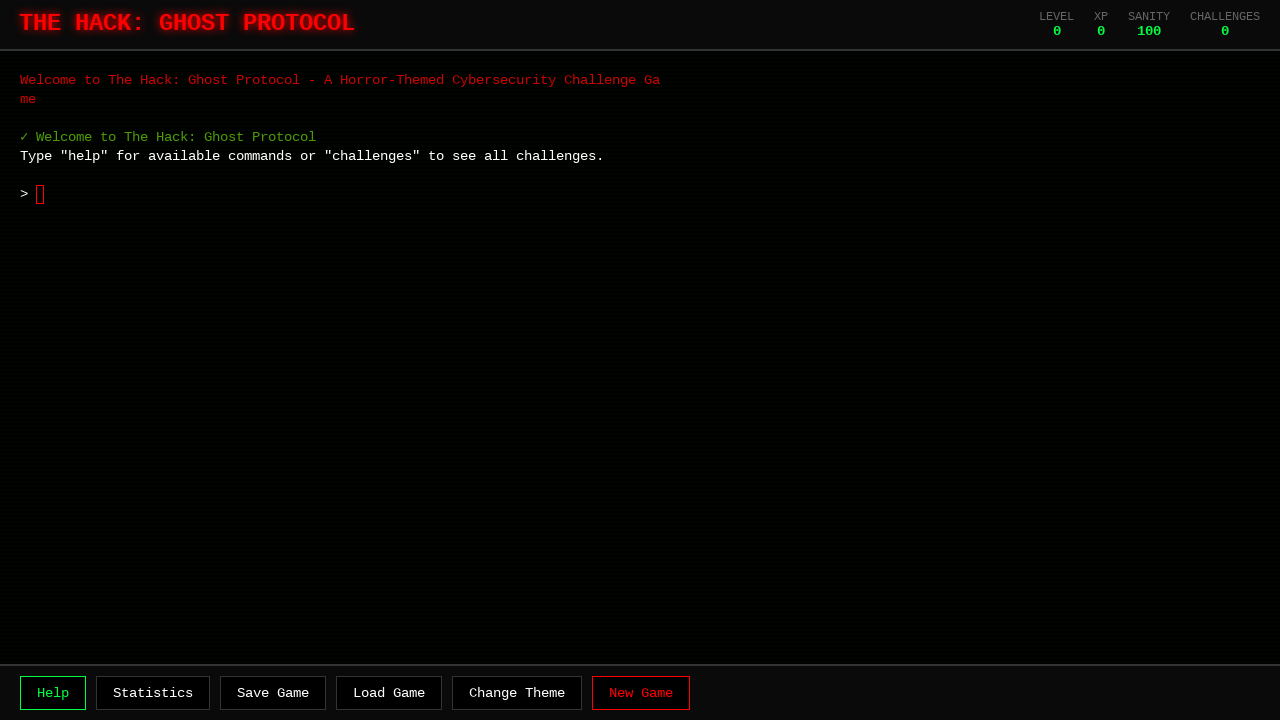

Typed 'stats' command
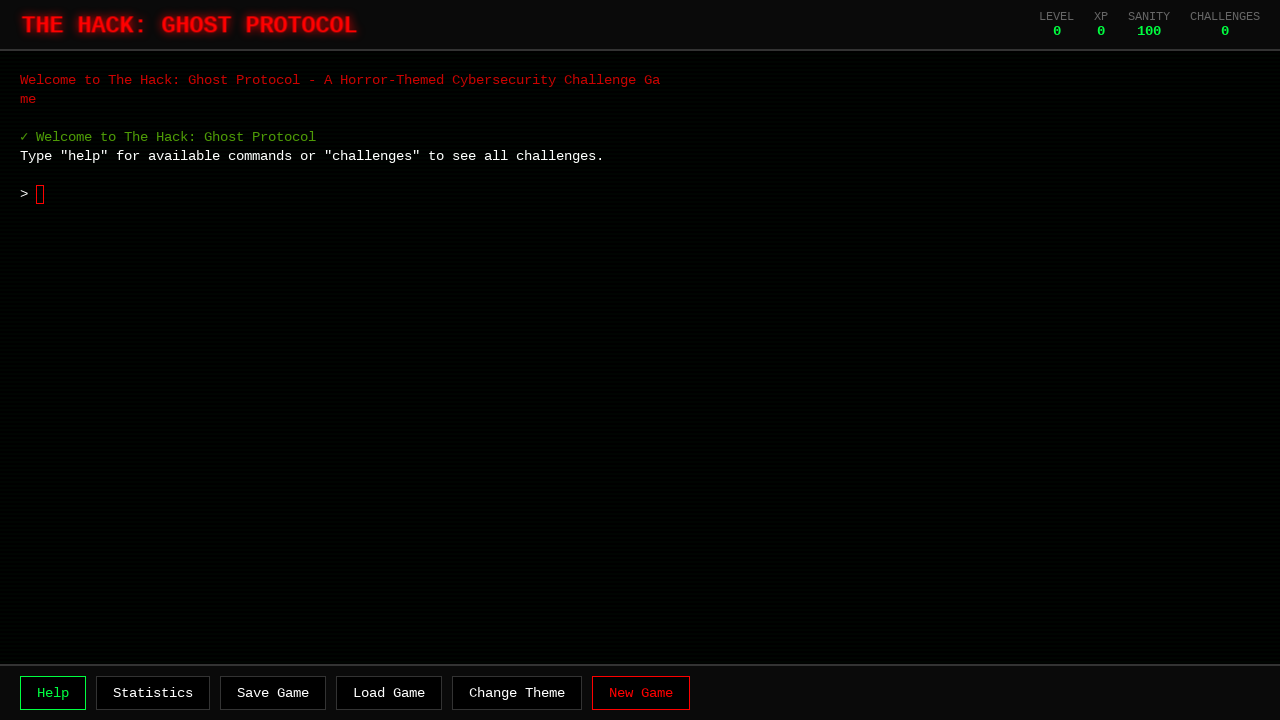

Pressed Enter to execute stats command
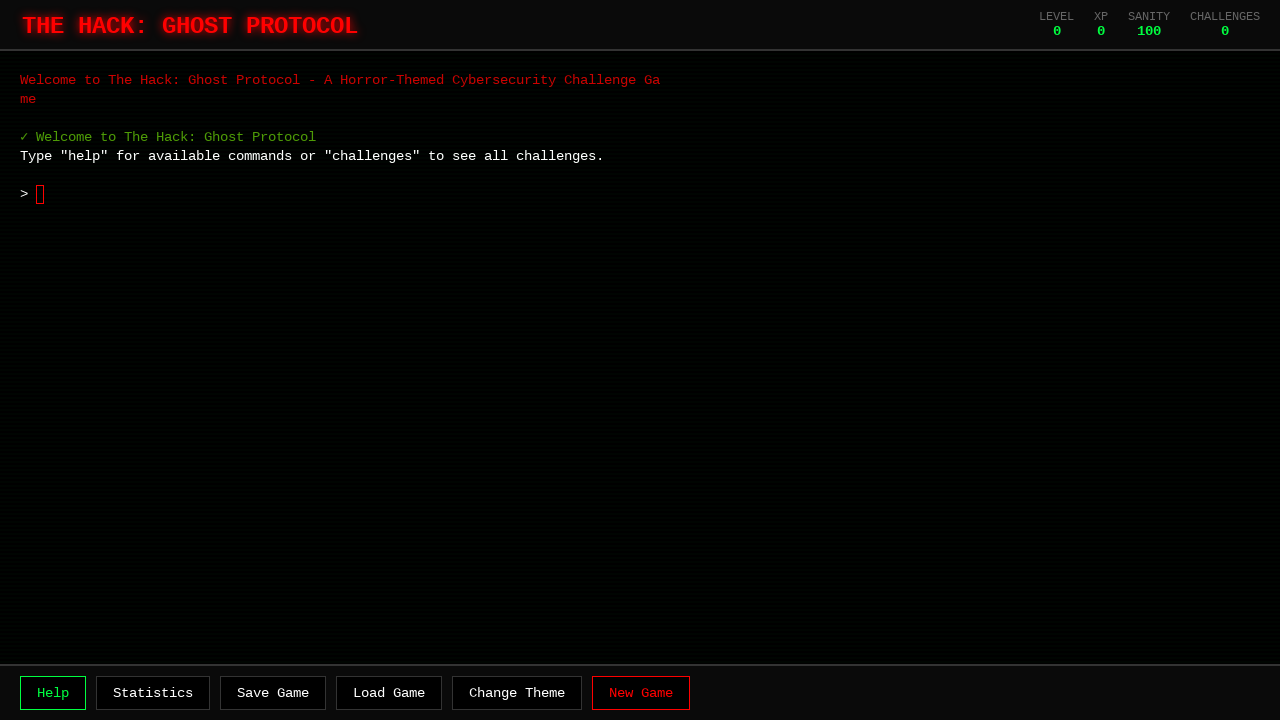

Waited 1 second for command processing
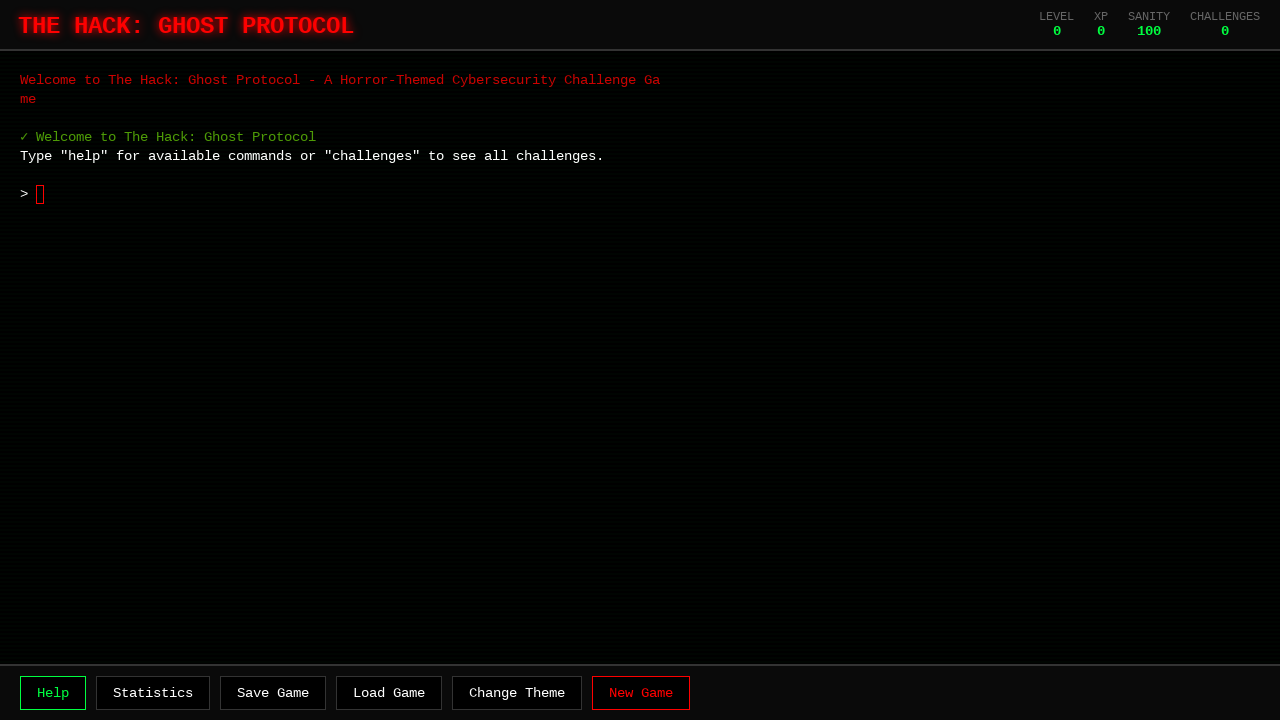

Player statistics displayed in terminal screen
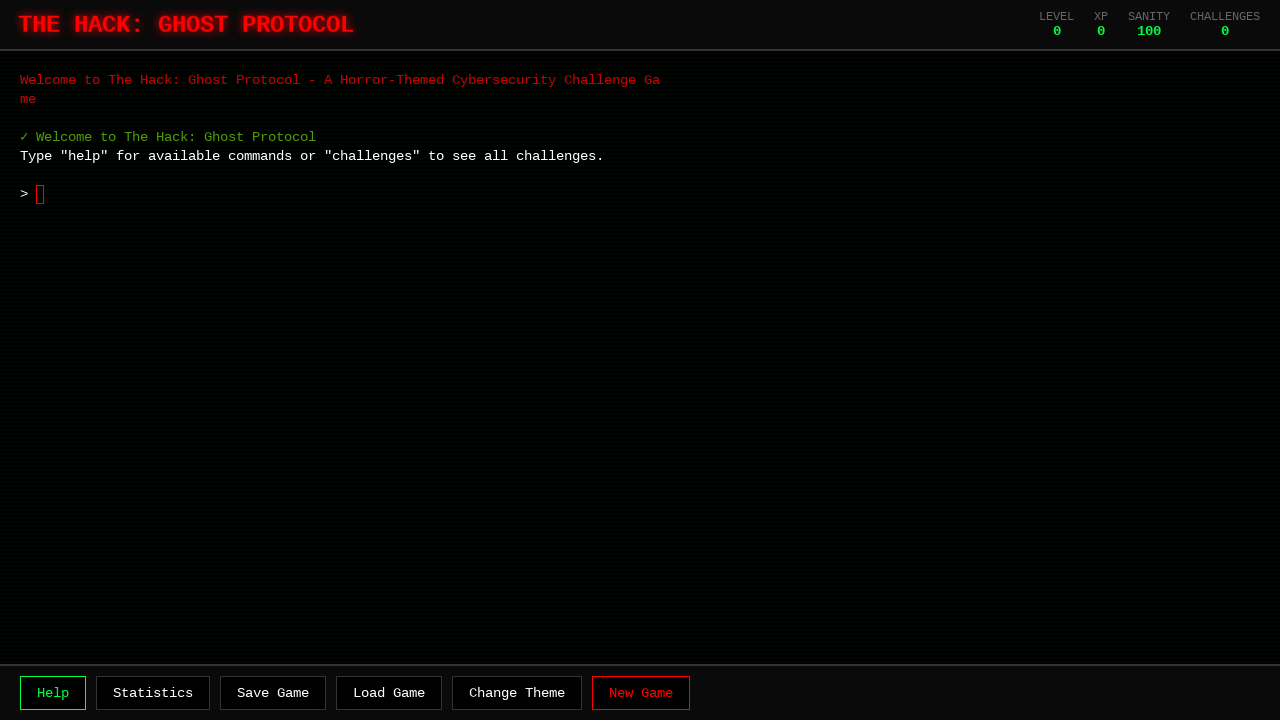

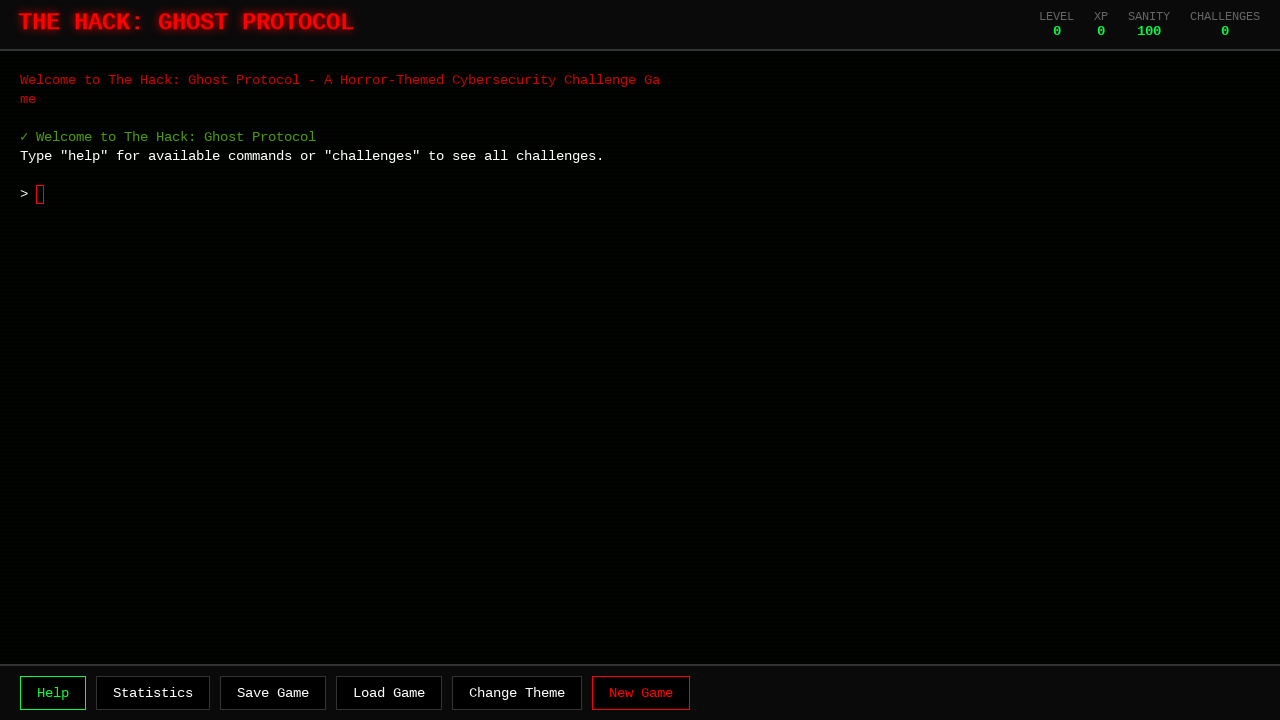